Tests JavaScript execution capabilities by scrolling the page vertically and then scrolling within a fixed-header table element to verify table content is accessible.

Starting URL: https://rahulshettyacademy.com/AutomationPractice/

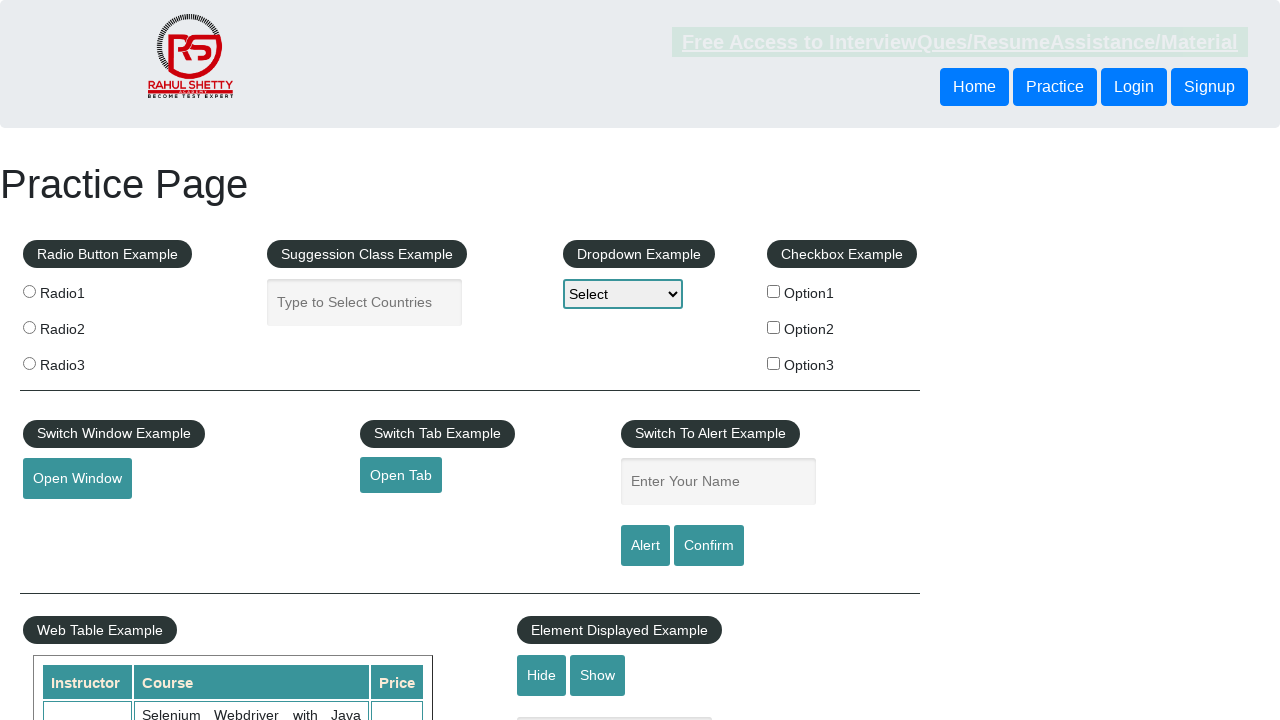

Scrolled page down by 550 pixels vertically
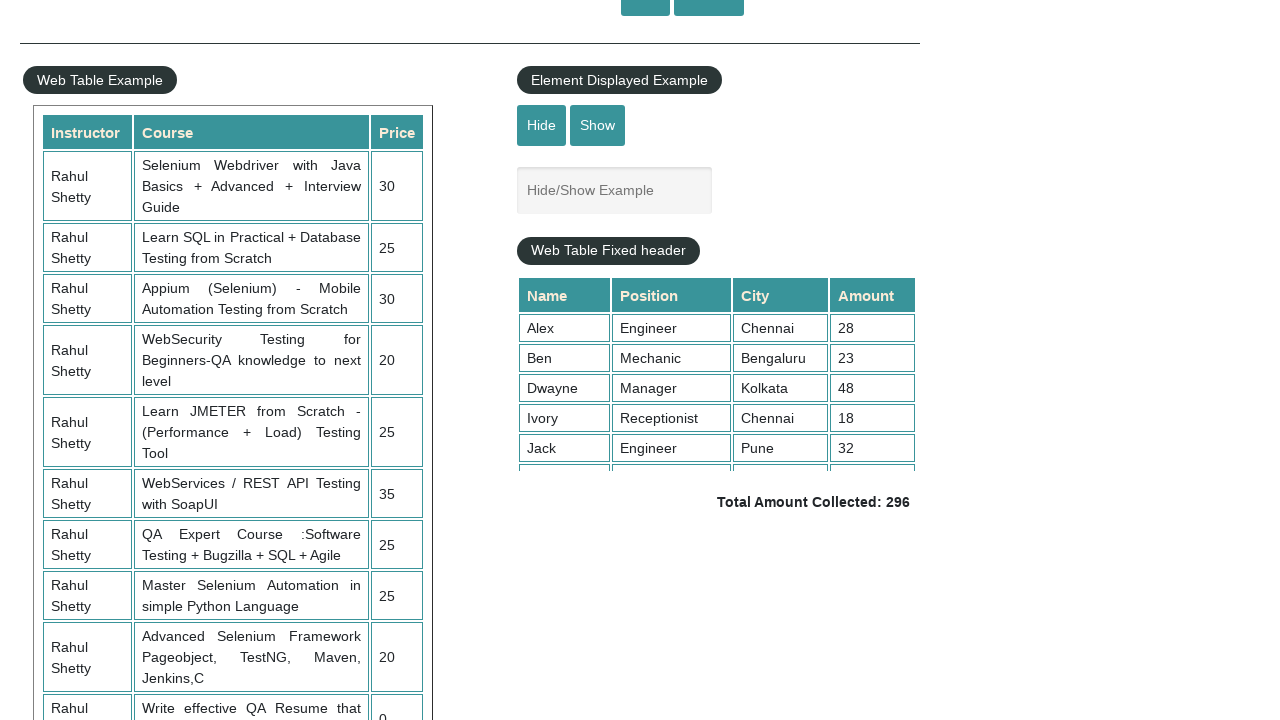

Waited 1 second for page scroll to complete
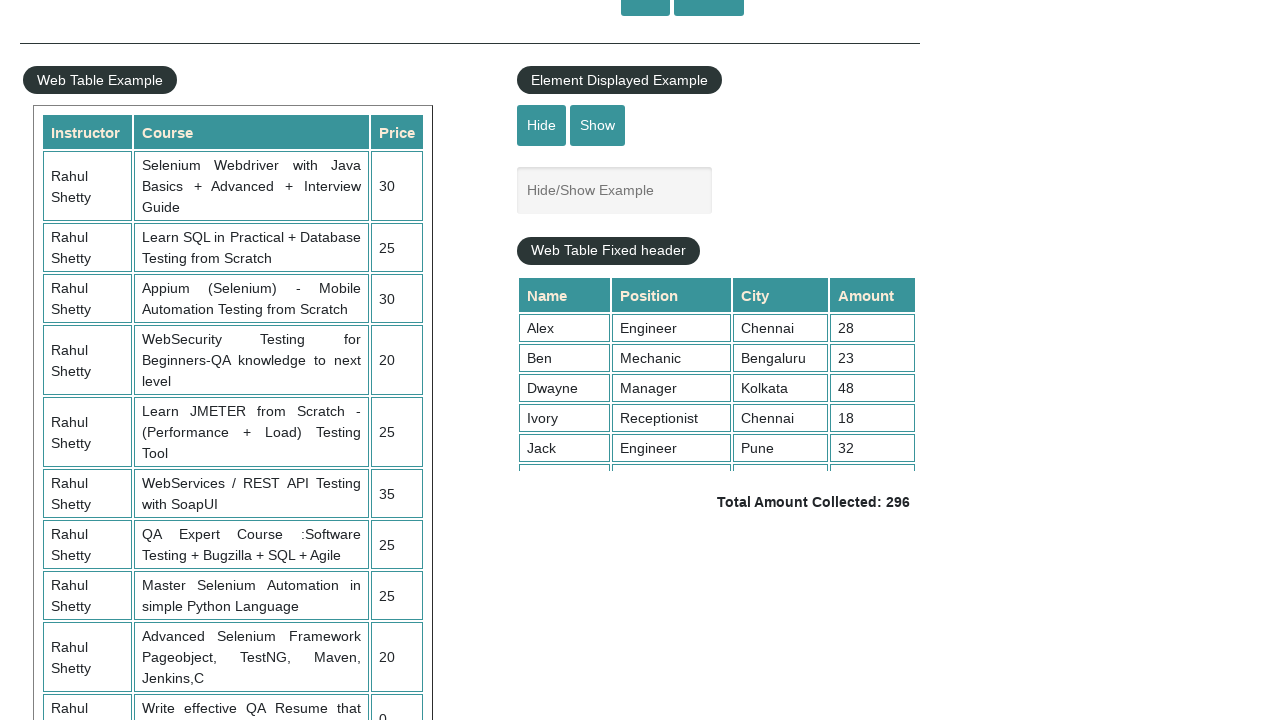

Scrolled within fixed-header table element by 150 pixels
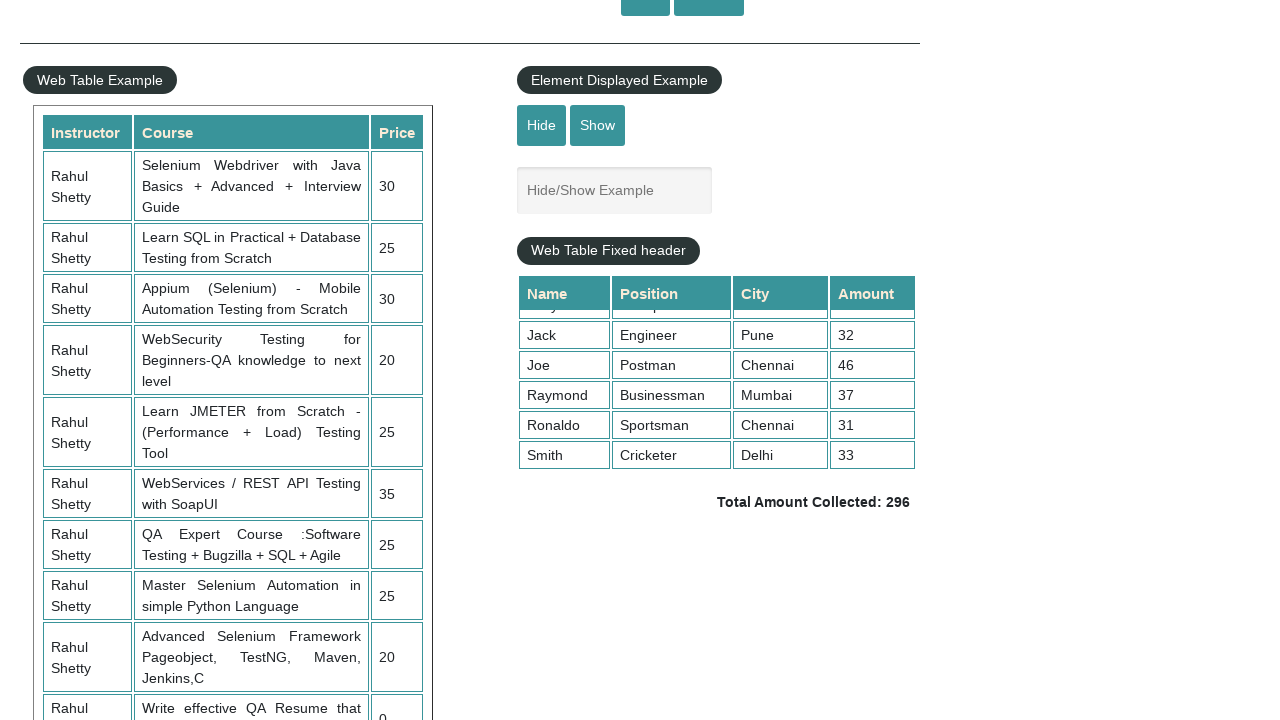

Waited 1 second for table scroll to complete
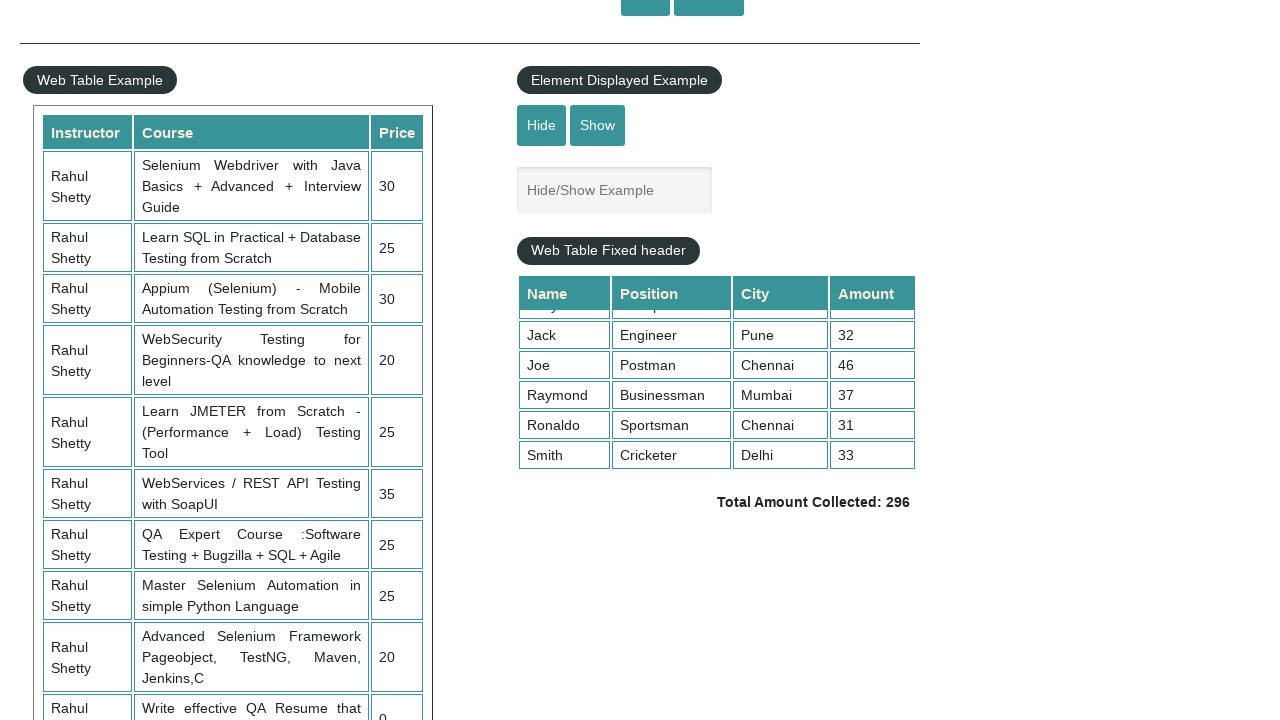

Verified table content is accessible - table rows and 4th column cells are visible
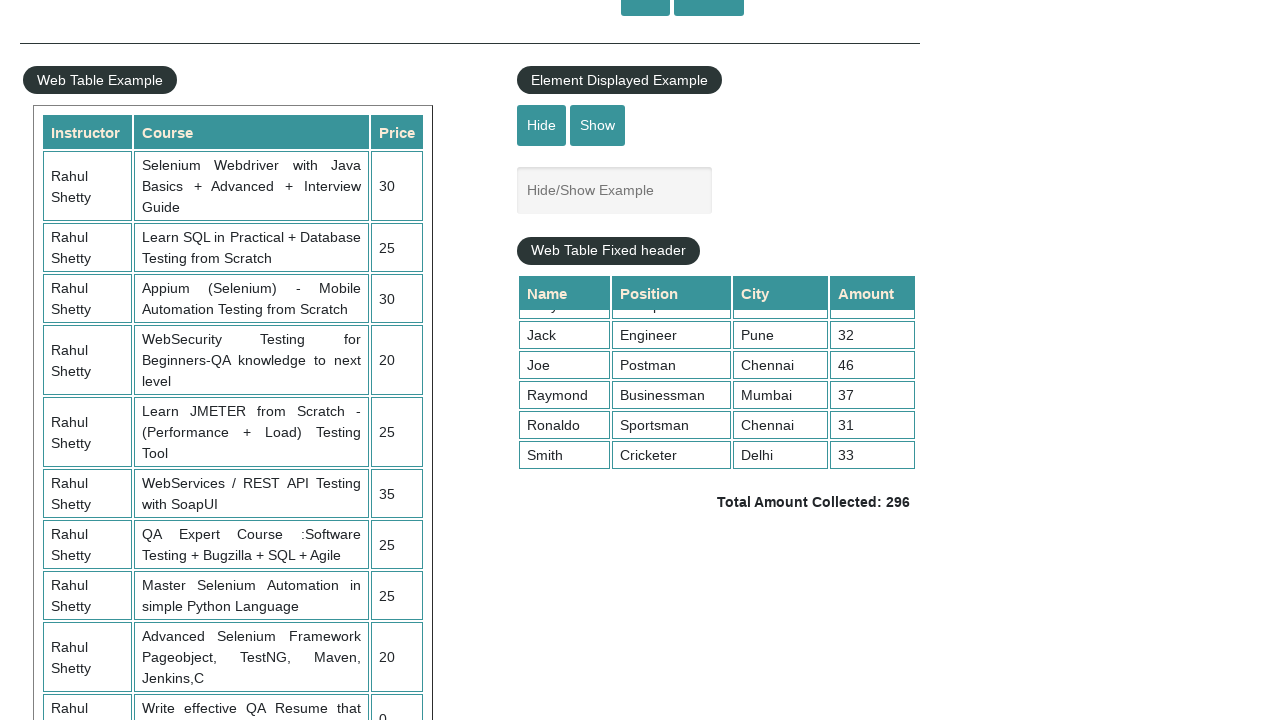

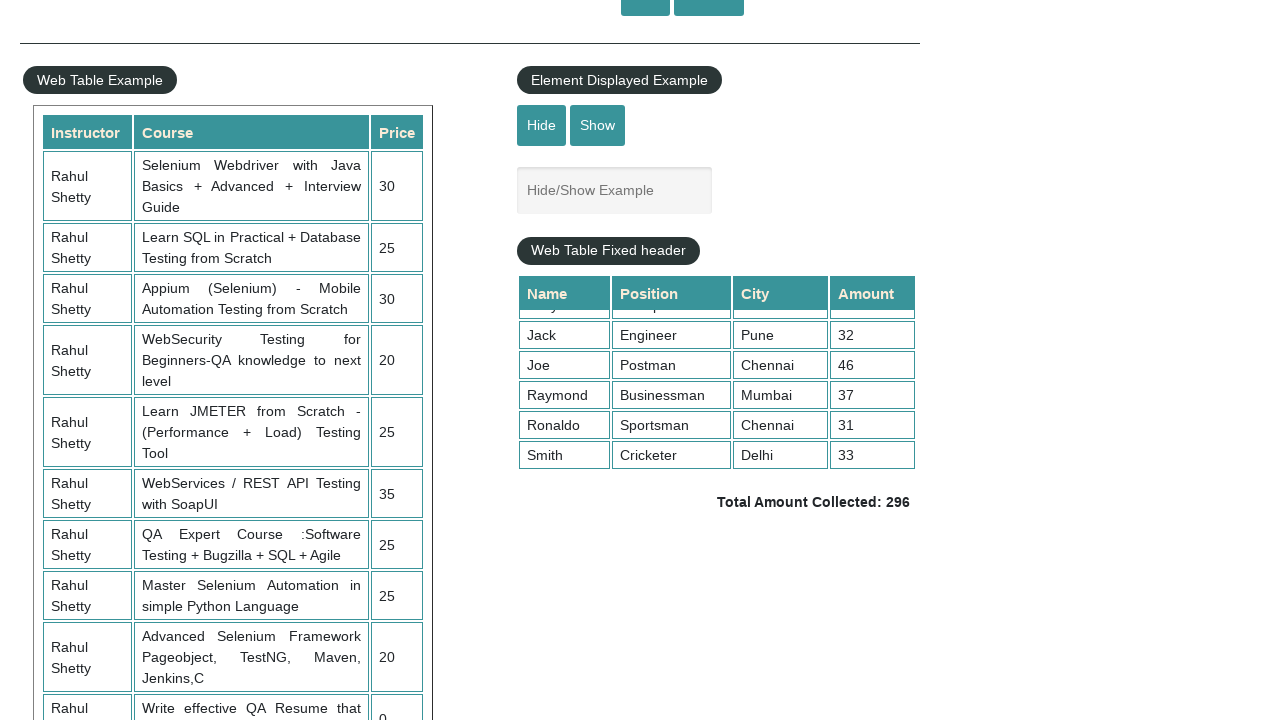